Tests scrolling functionality on the Ferrero Rocher website by scrolling down the page by a specified pixel amount

Starting URL: https://www.ferrerorocher.com/in/en/

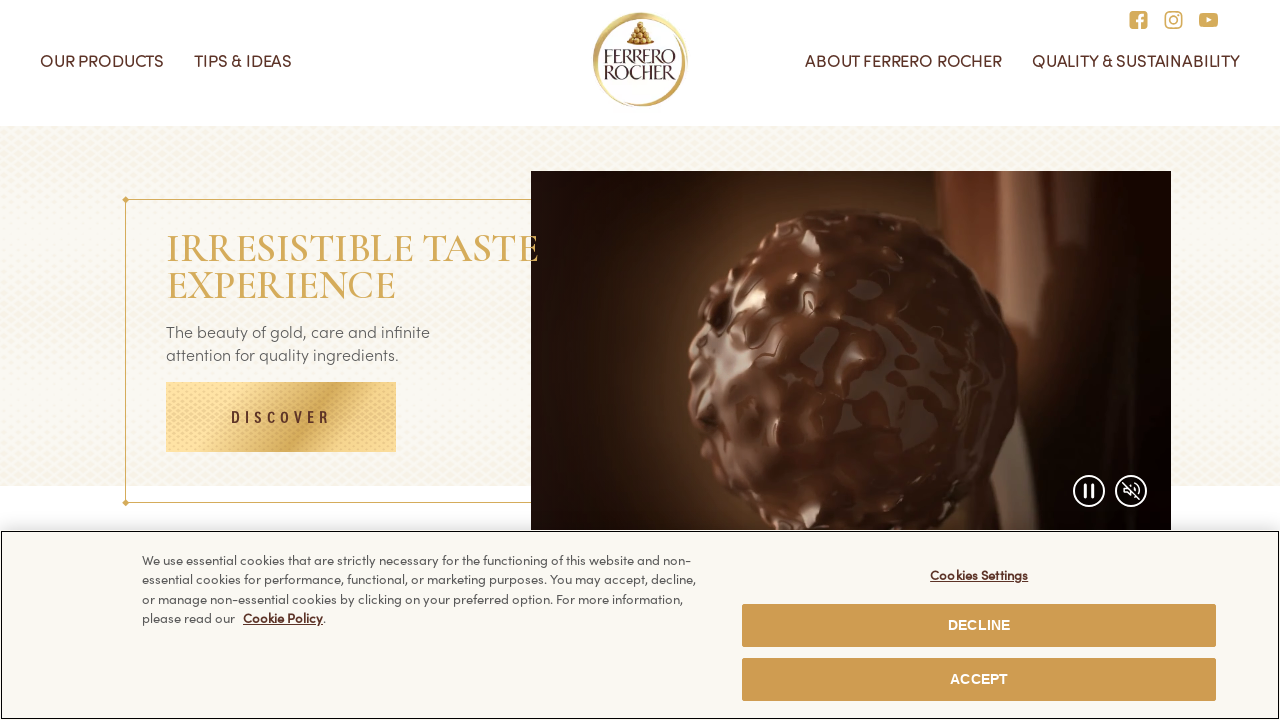

Scrolled down the Ferrero Rocher website by 800 pixels
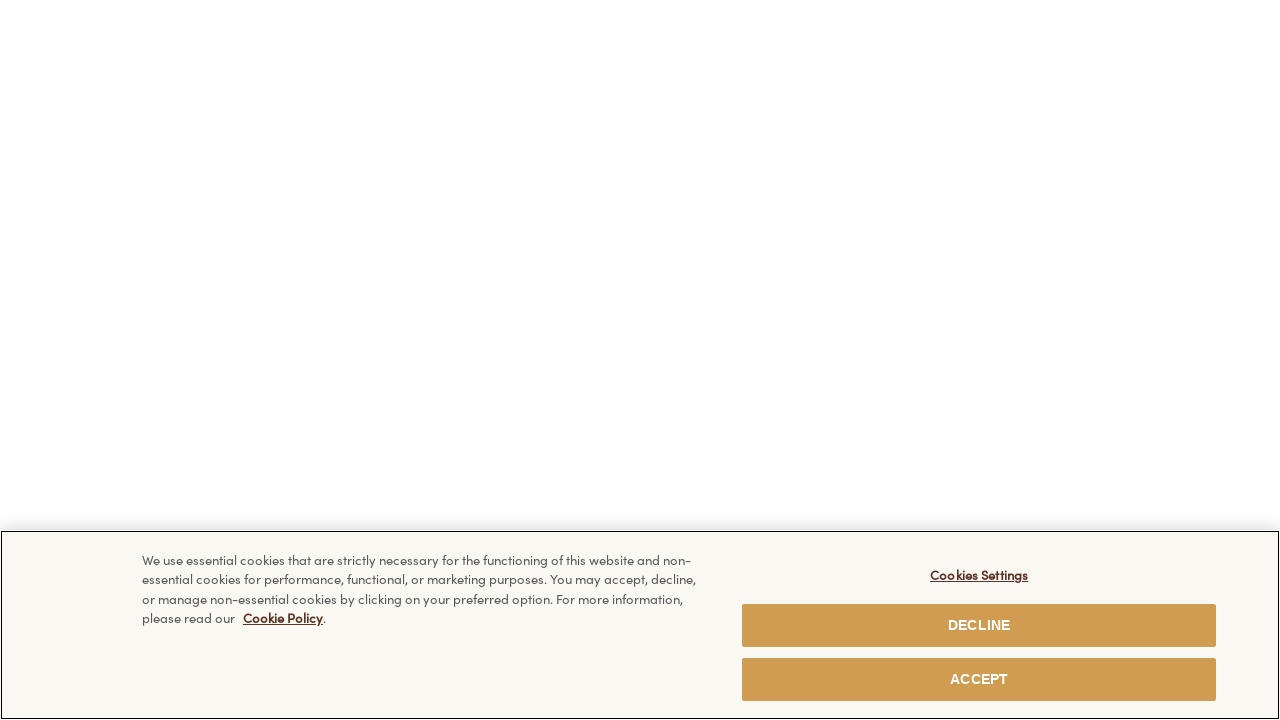

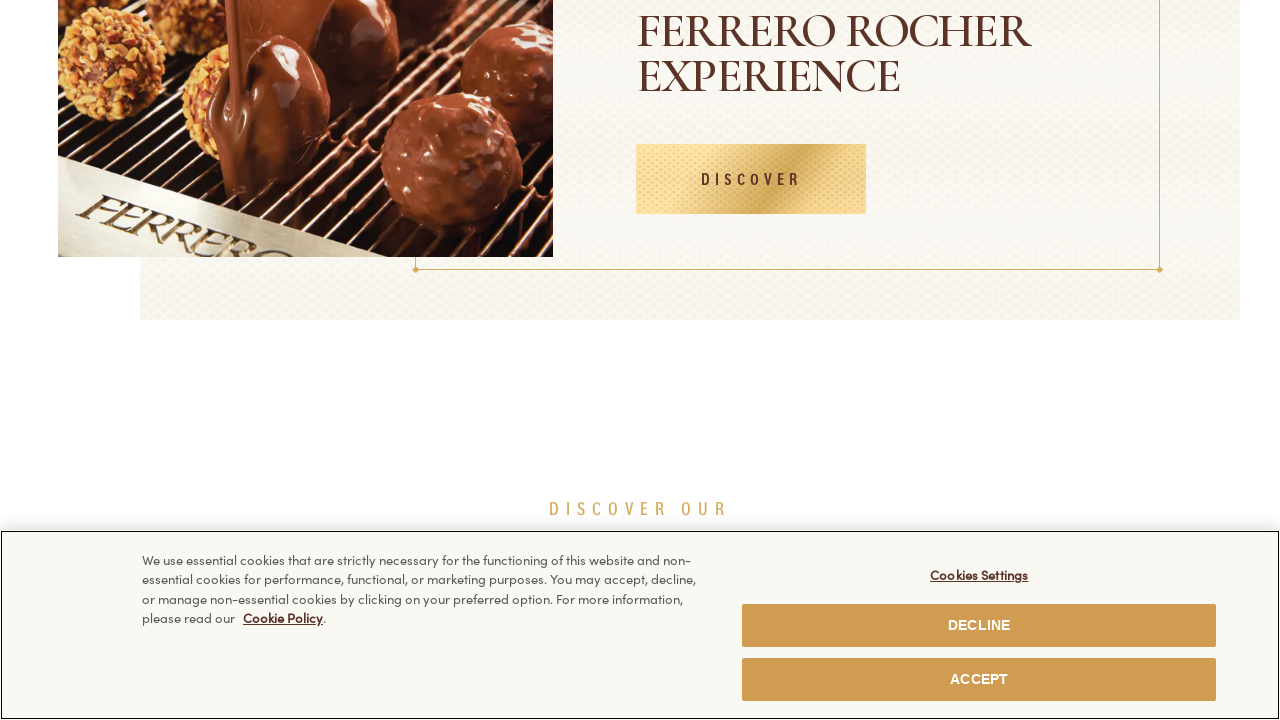